Navigates to a specific product category page on Advantage Online Shopping

Starting URL: https://advantageonlineshopping.com/#/category/Speakers/4

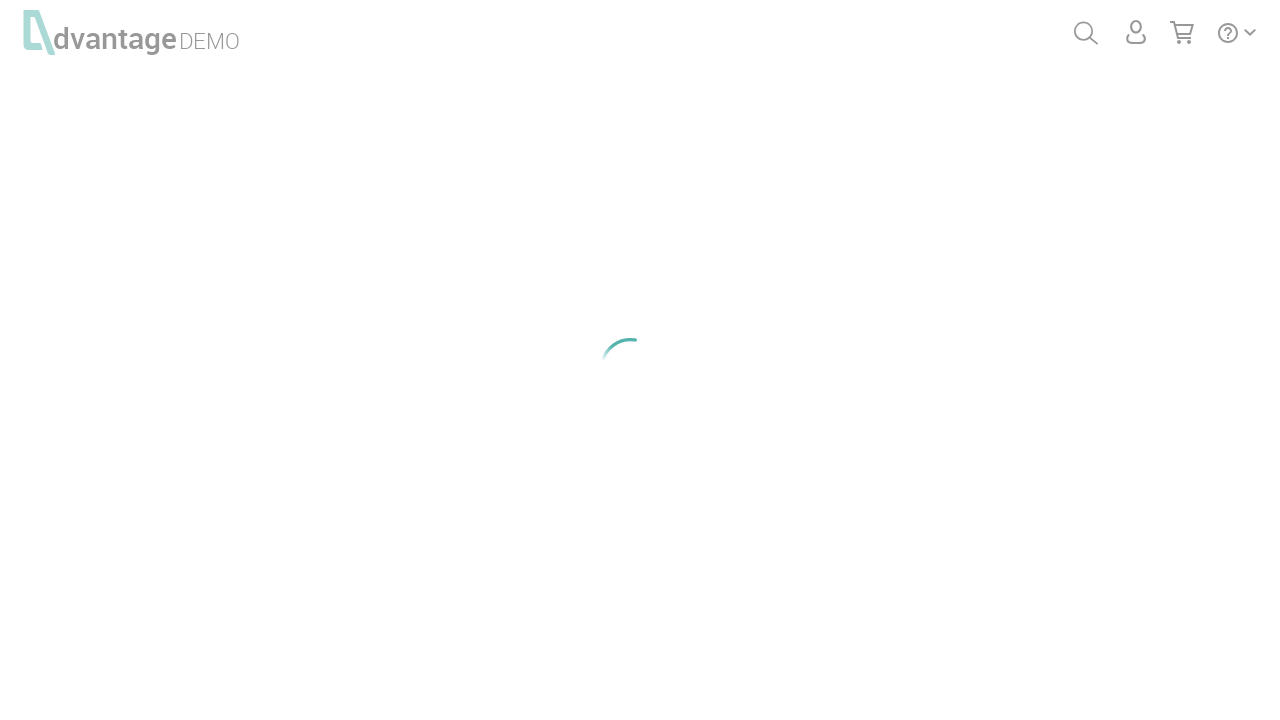

Waited 50ms for page to stabilize
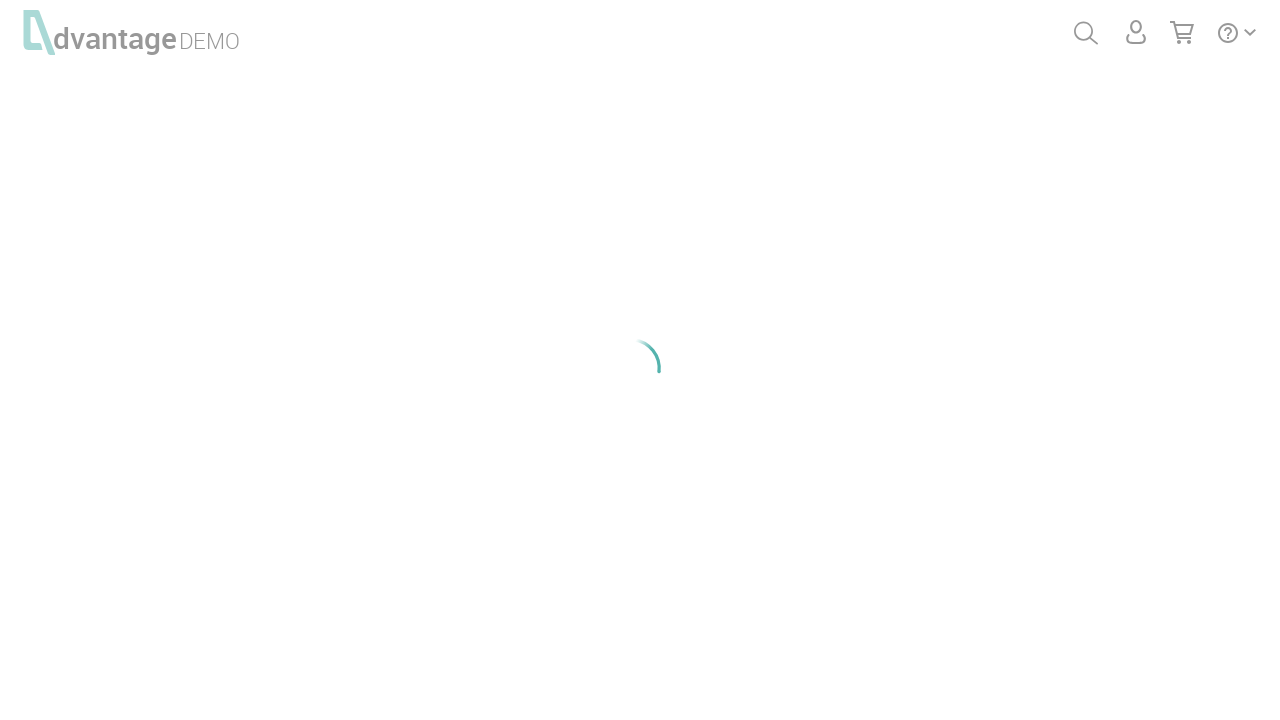

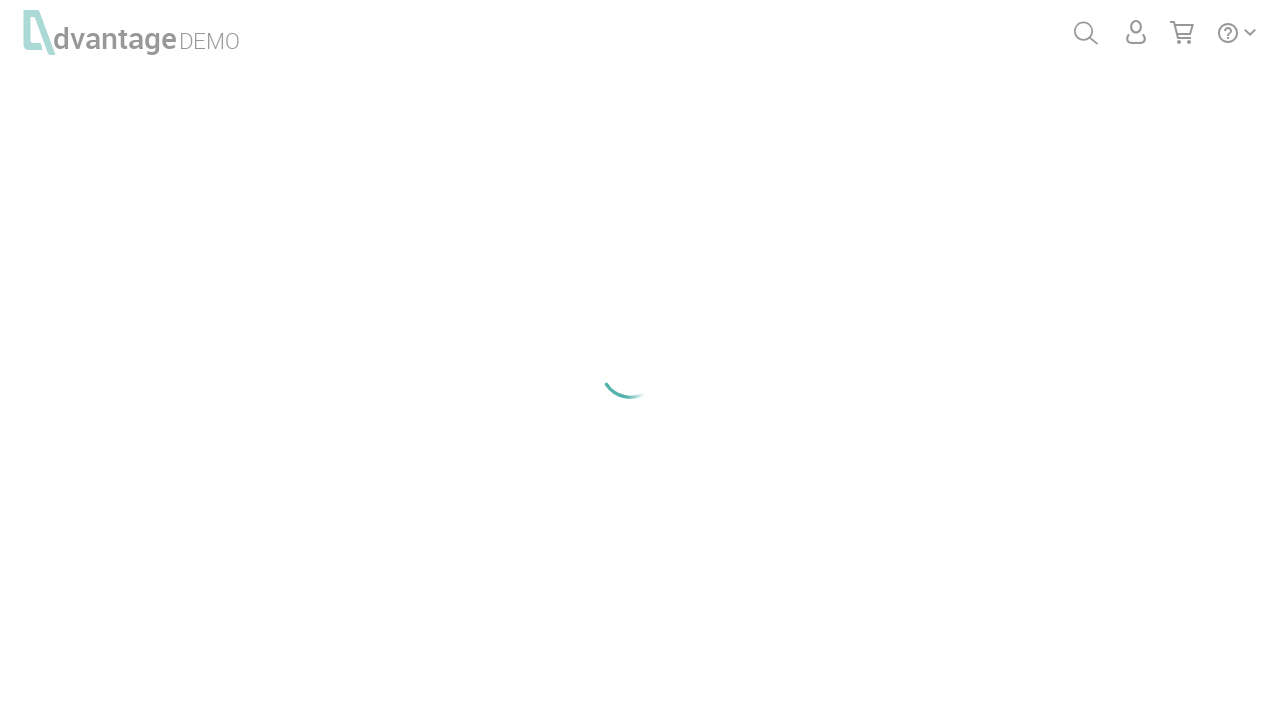